Clicks the first checkbox and verifies it becomes checked

Starting URL: https://the-internet.herokuapp.com/checkboxes

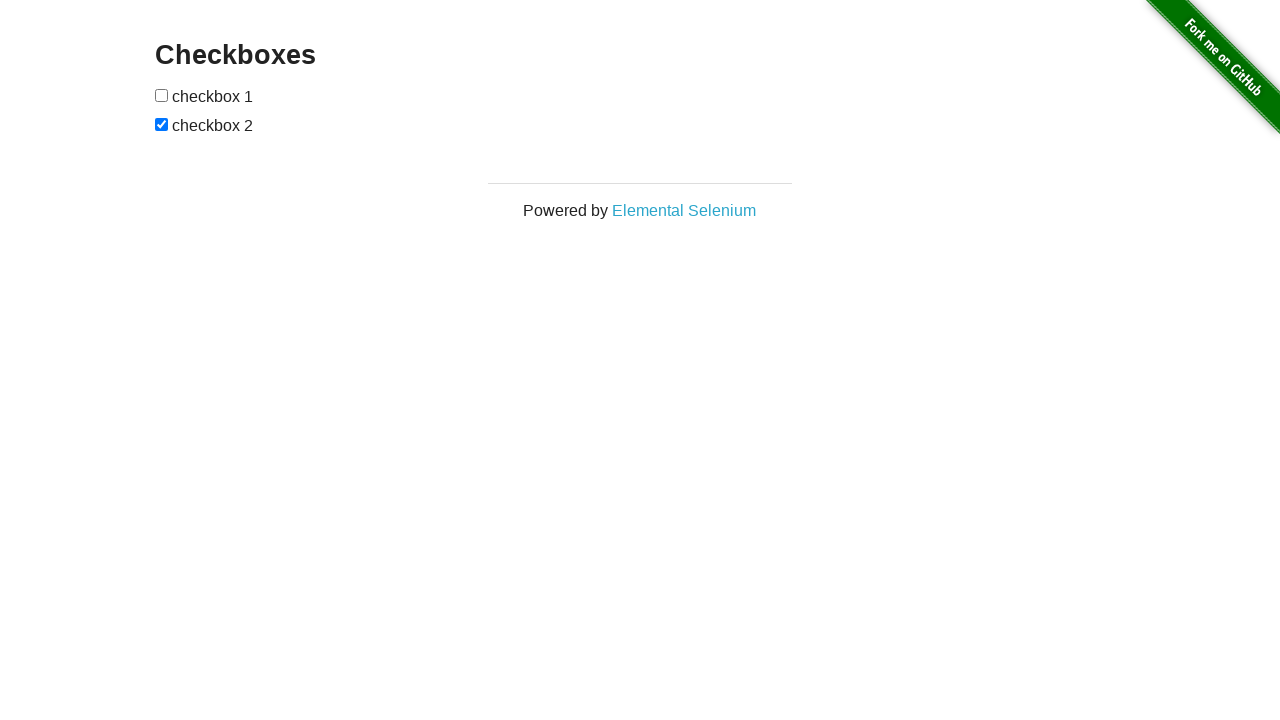

Clicked the first checkbox at (162, 95) on form input[type='checkbox'] >> nth=0
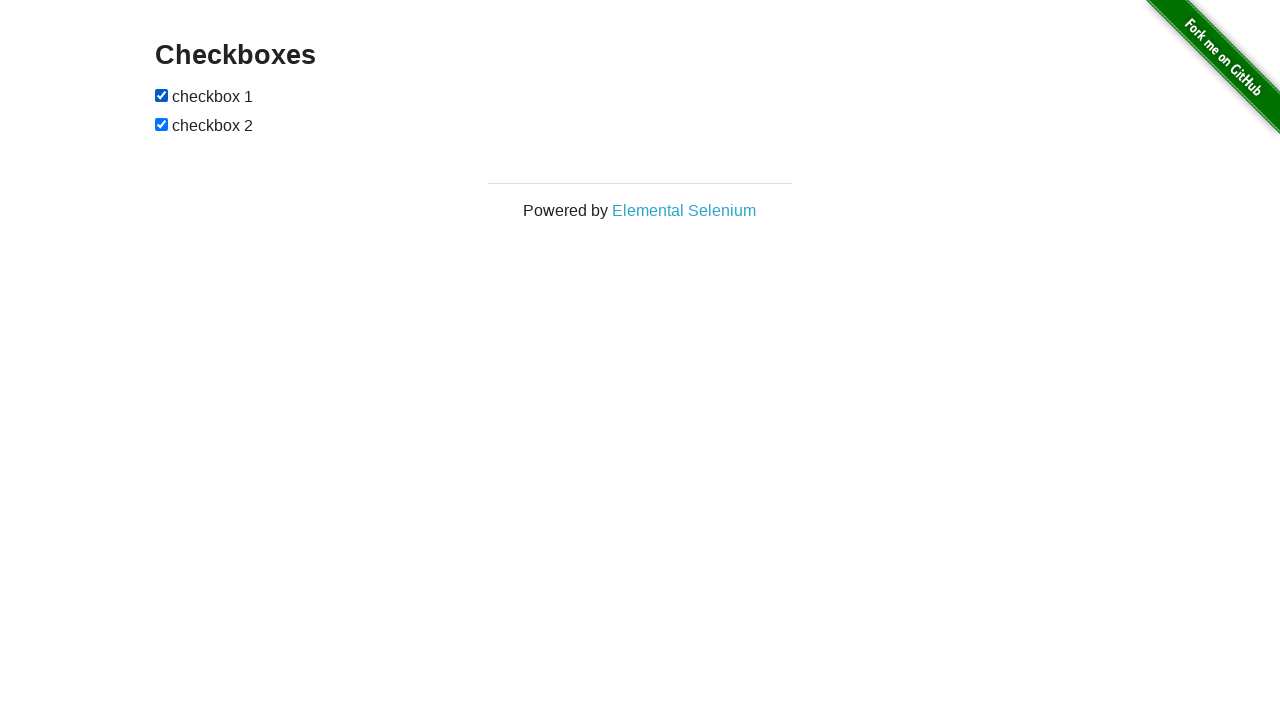

Verified that the first checkbox is now checked
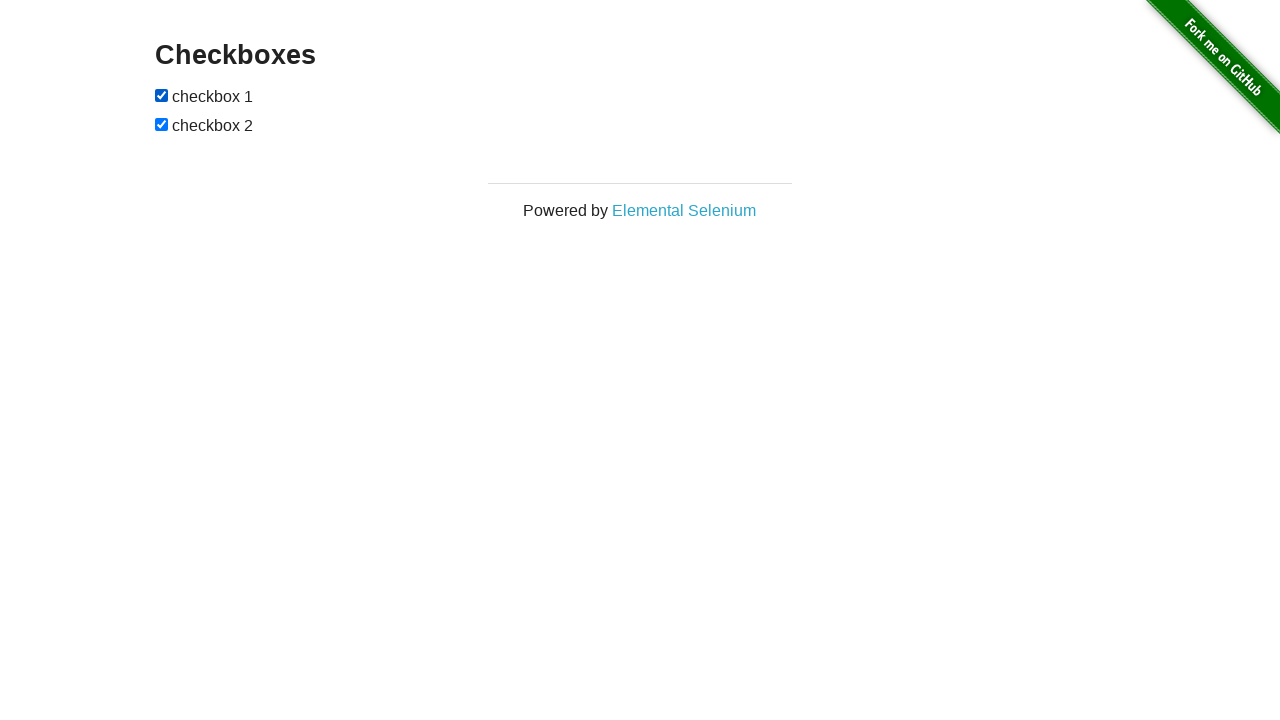

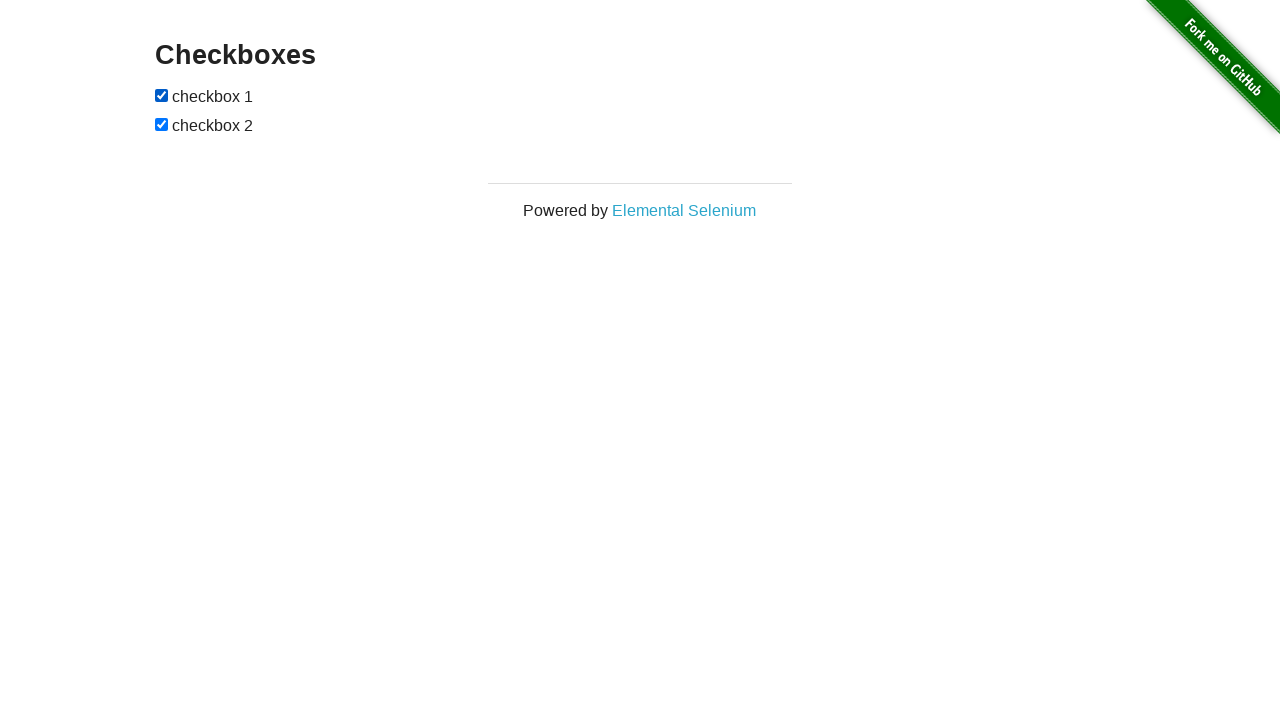